Tests accepting a confirmation dialog and verifying the result

Starting URL: https://www.qa-practice.com/elements/alert/confirm#

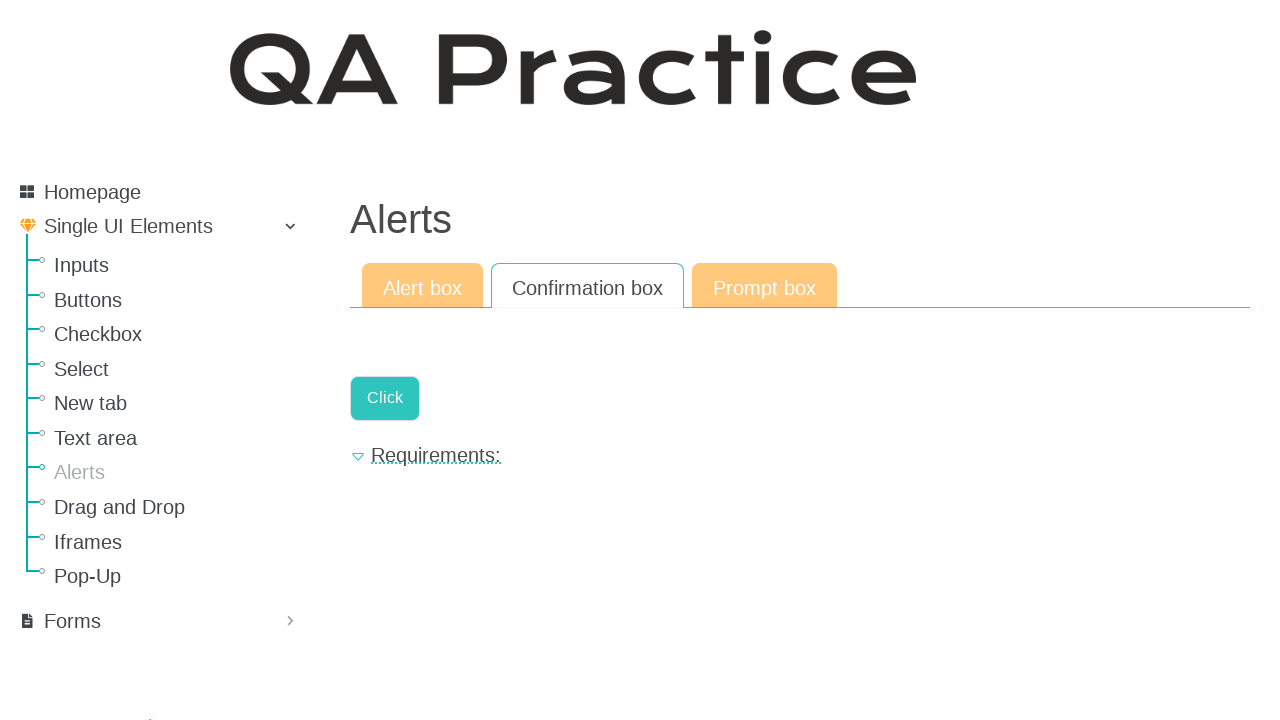

Set up dialog handler to accept confirmation
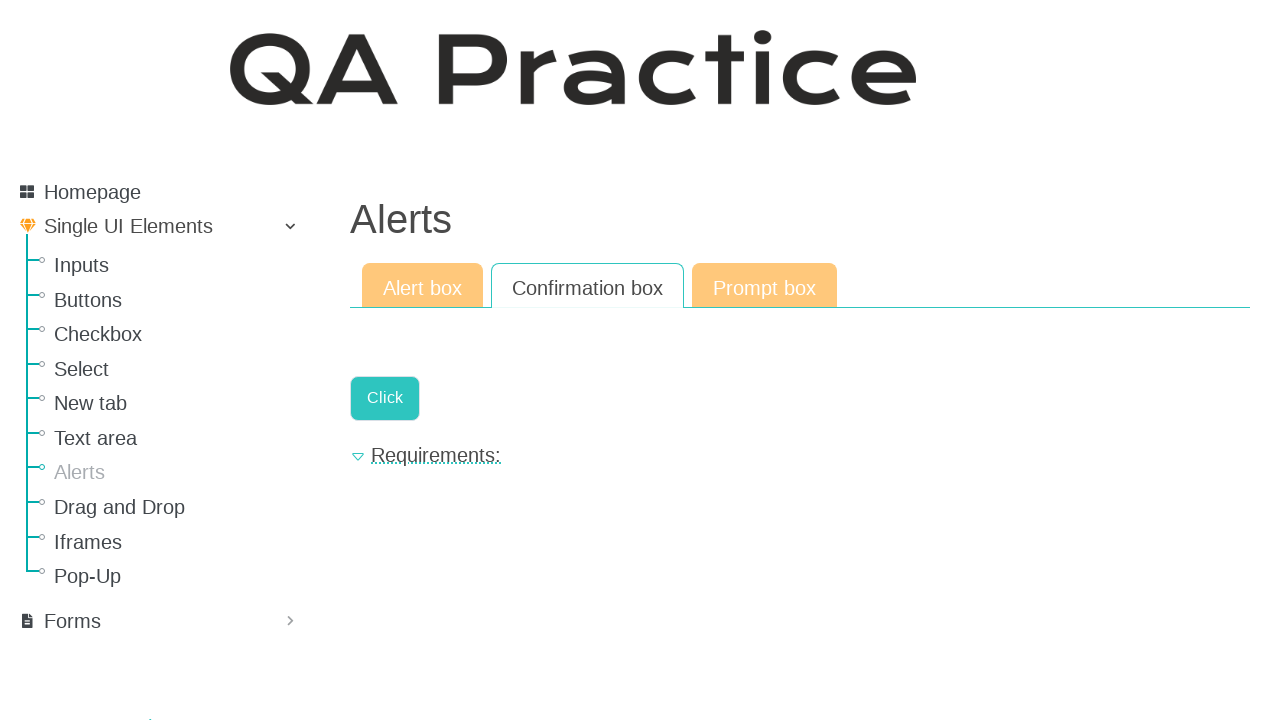

Clicked the confirmation dialog trigger link
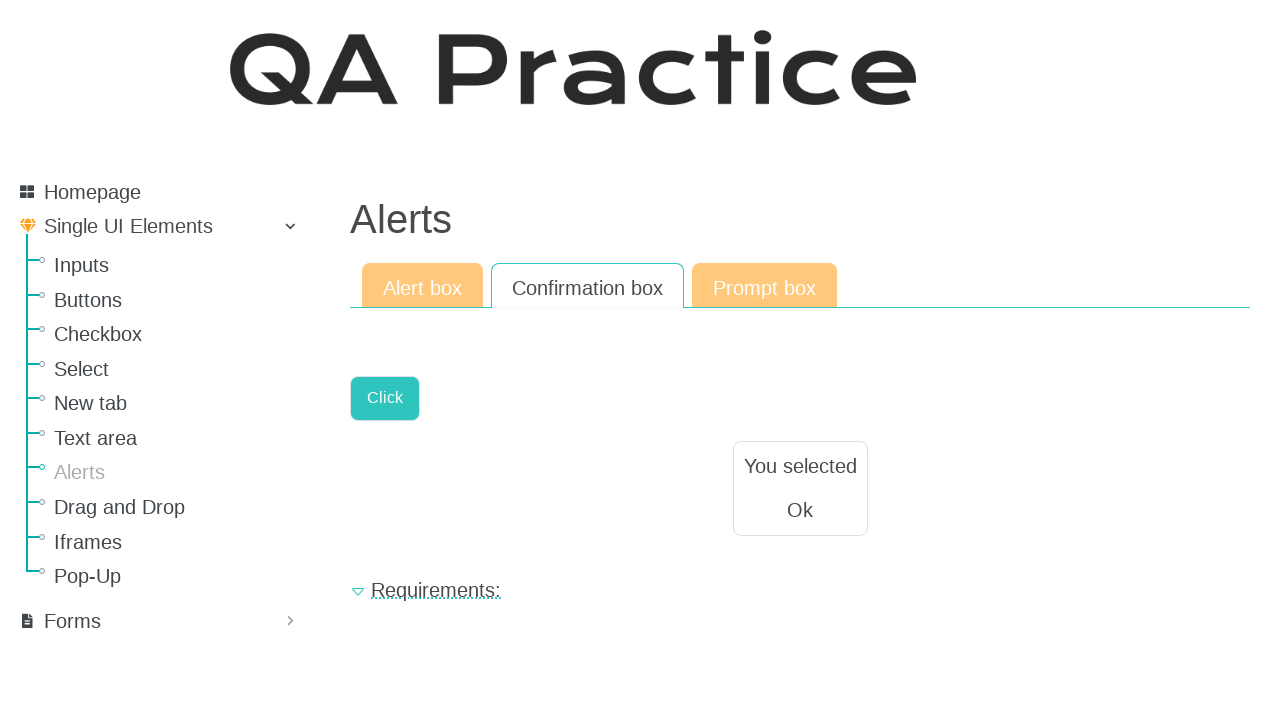

Confirmed dialog was accepted and result element appeared
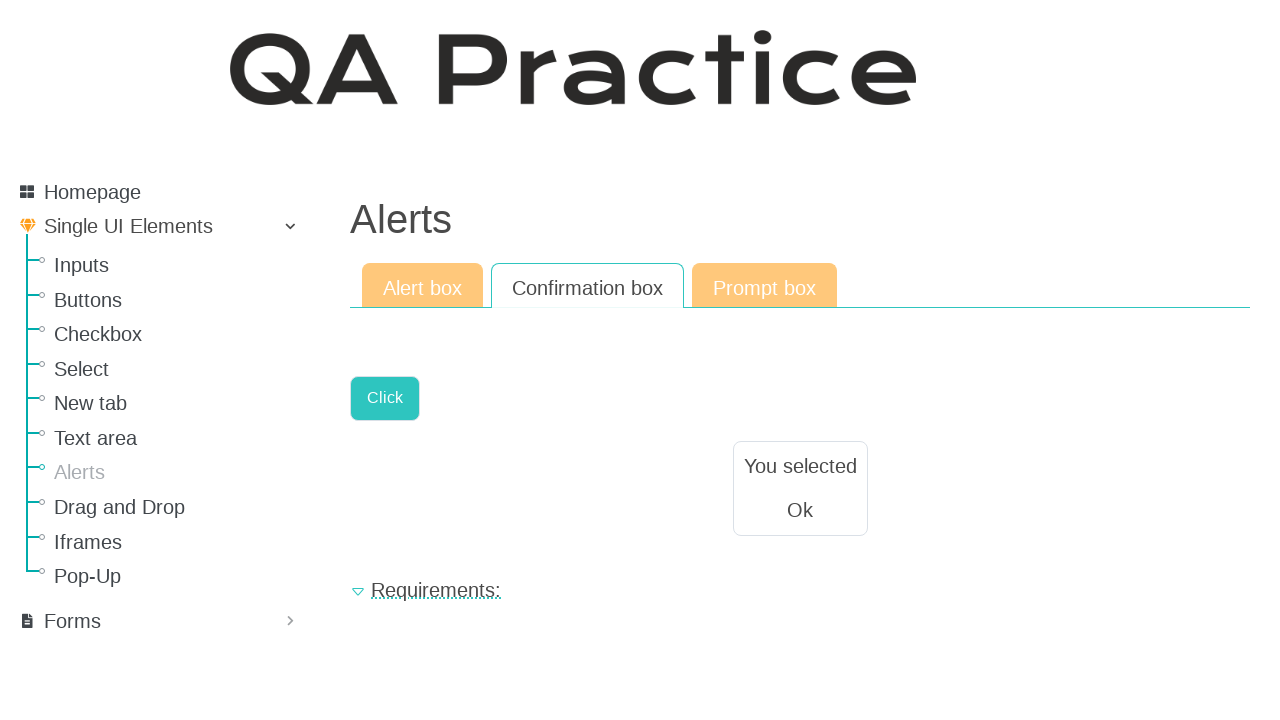

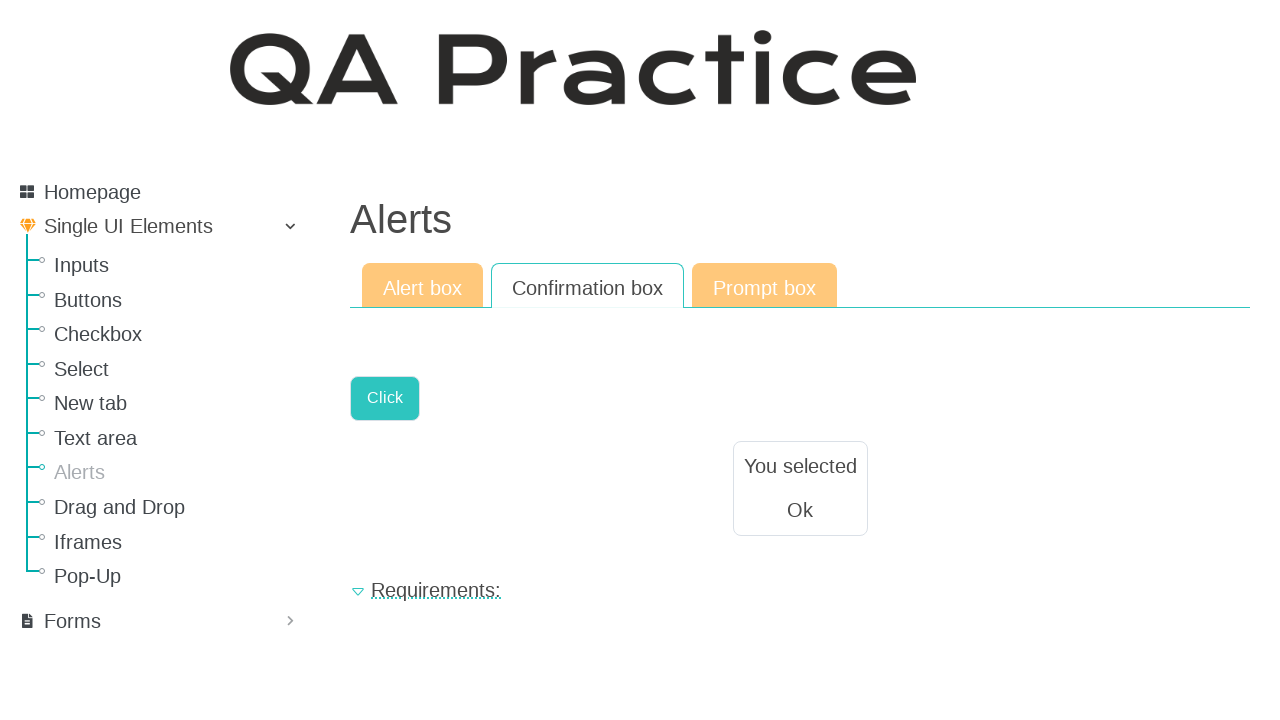